Tests dynamic loading functionality by clicking a start button, waiting for the loading indicator to disappear, and verifying the "Hello World!" text appears.

Starting URL: https://automationfc.github.io/dynamic-loading/

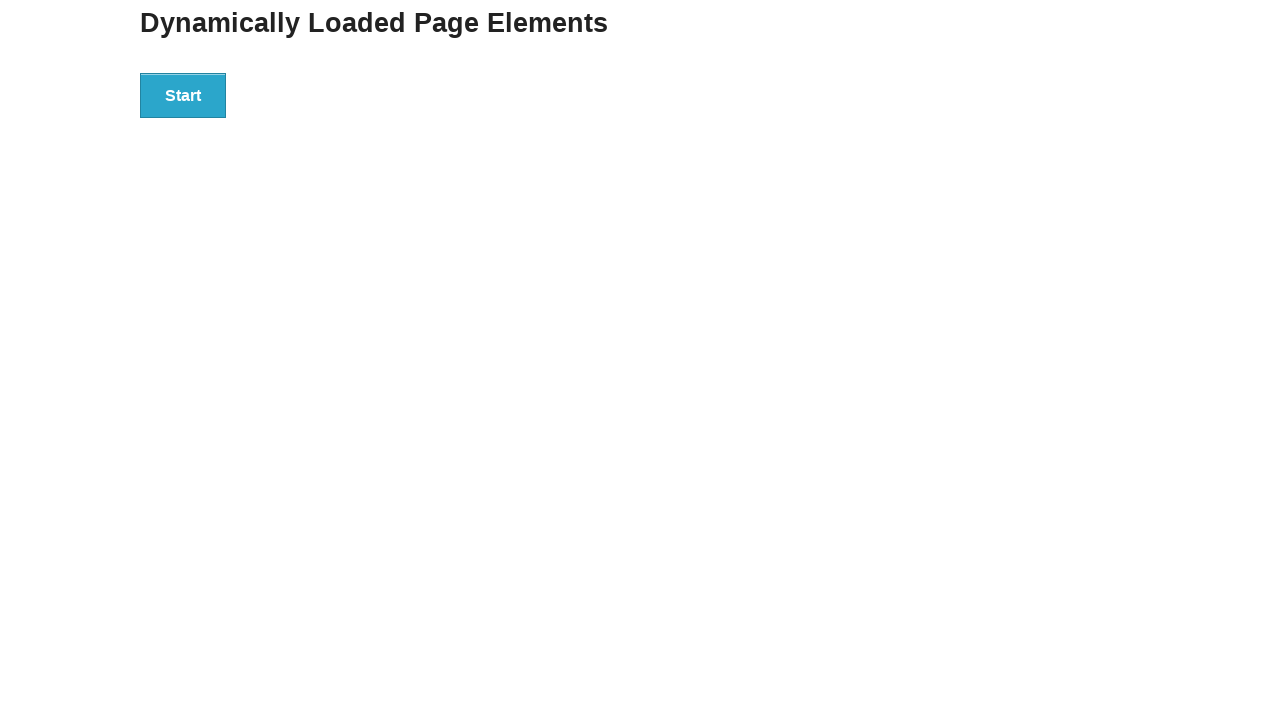

Clicked start button to trigger dynamic loading at (183, 95) on xpath=//div[@id='start']/button
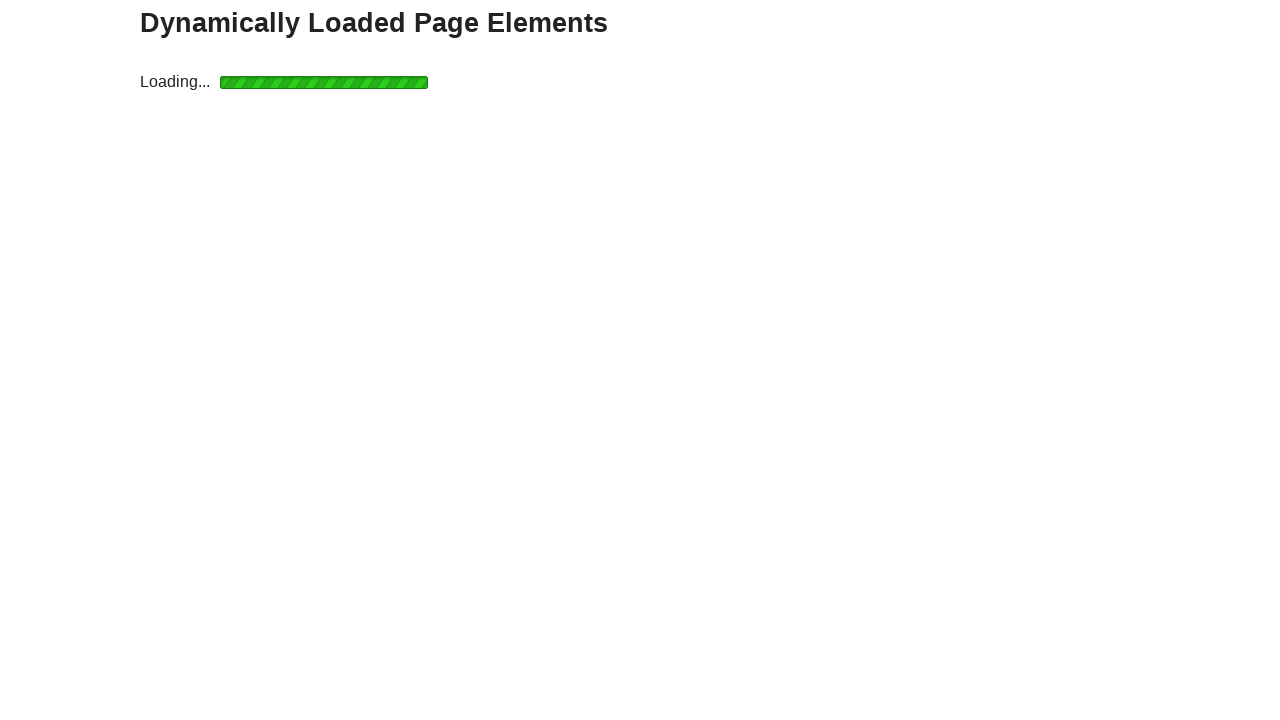

Loading indicator disappeared
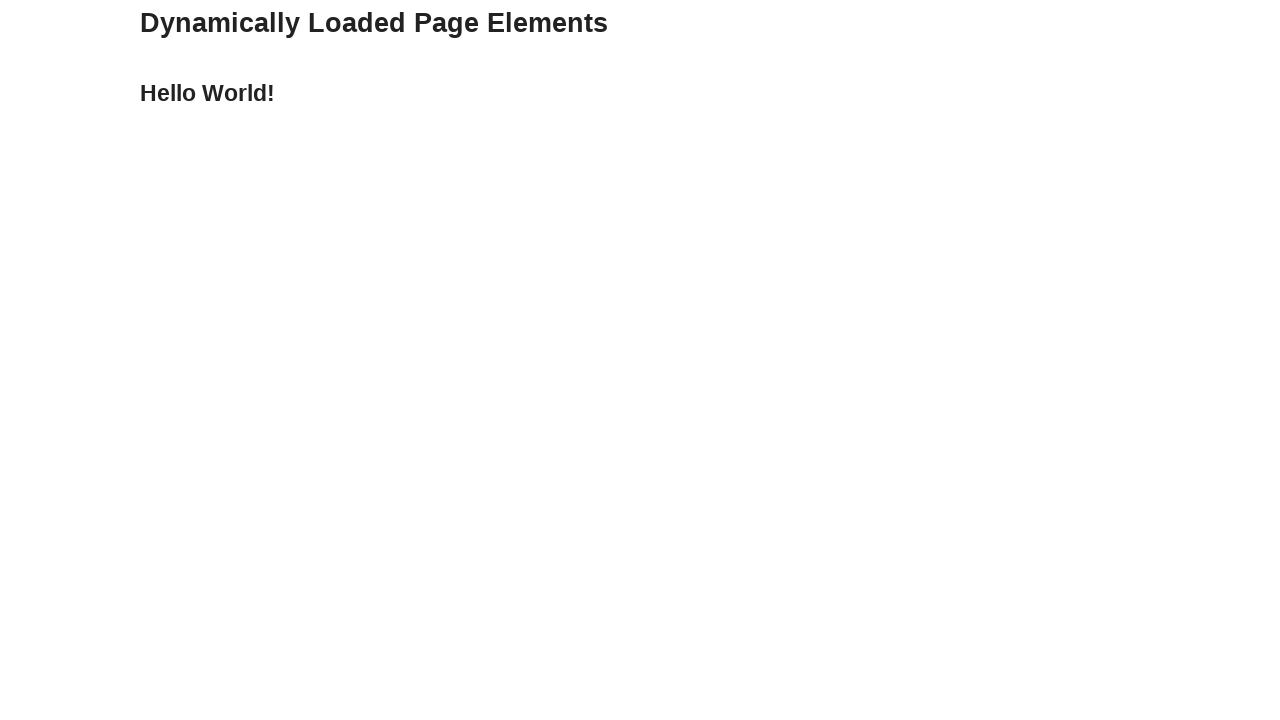

Verified 'Hello World!' text appears after loading completes
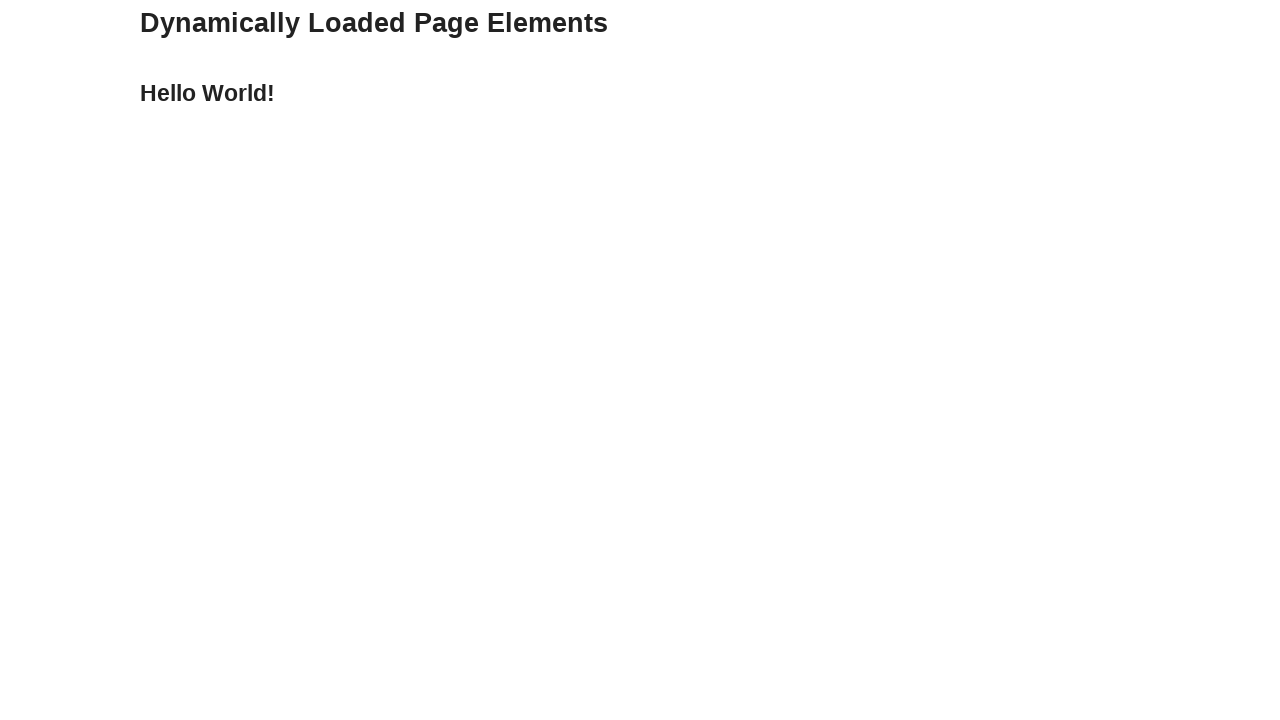

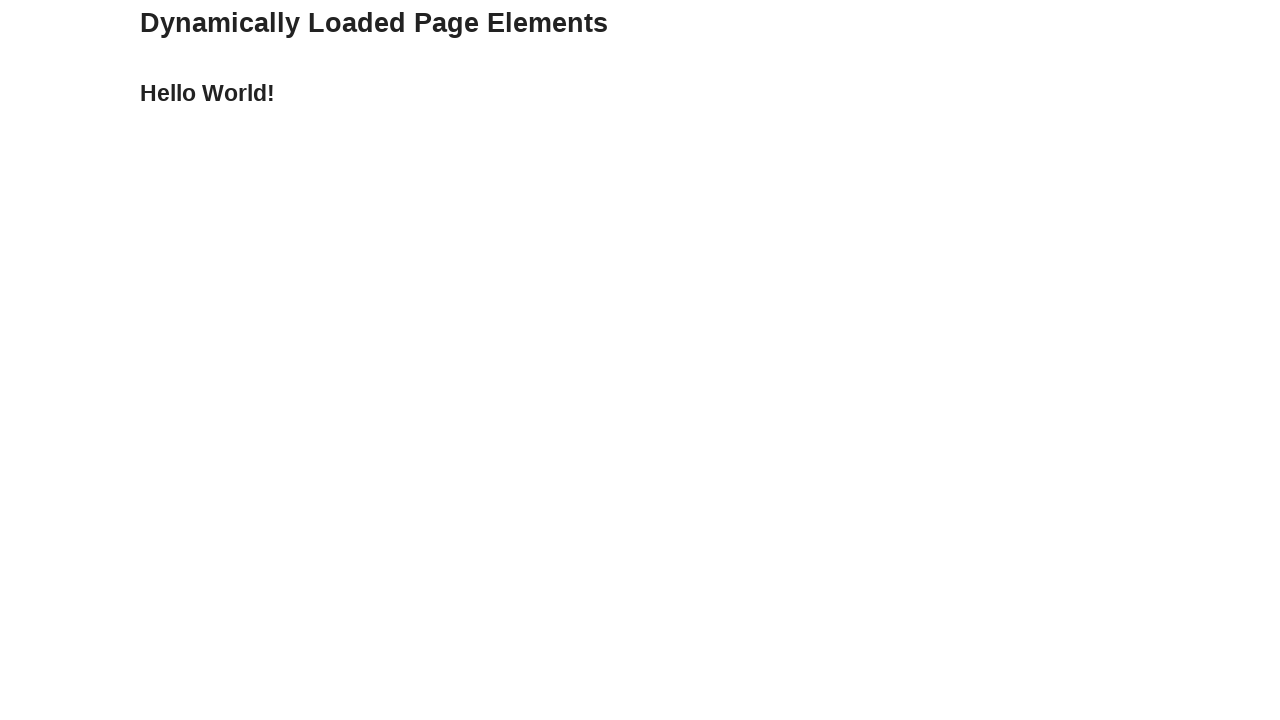